Tests that the Clear completed button displays correctly when an item is completed

Starting URL: https://demo.playwright.dev/todomvc

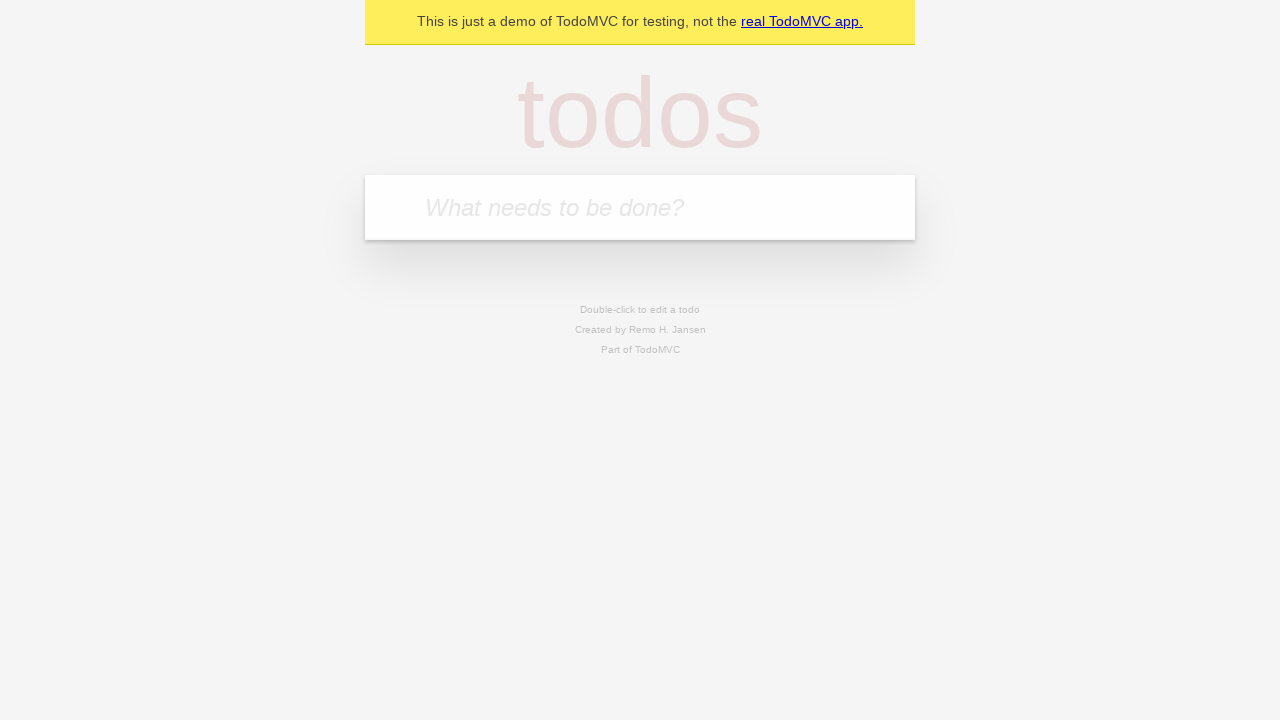

Located the 'What needs to be done?' input field
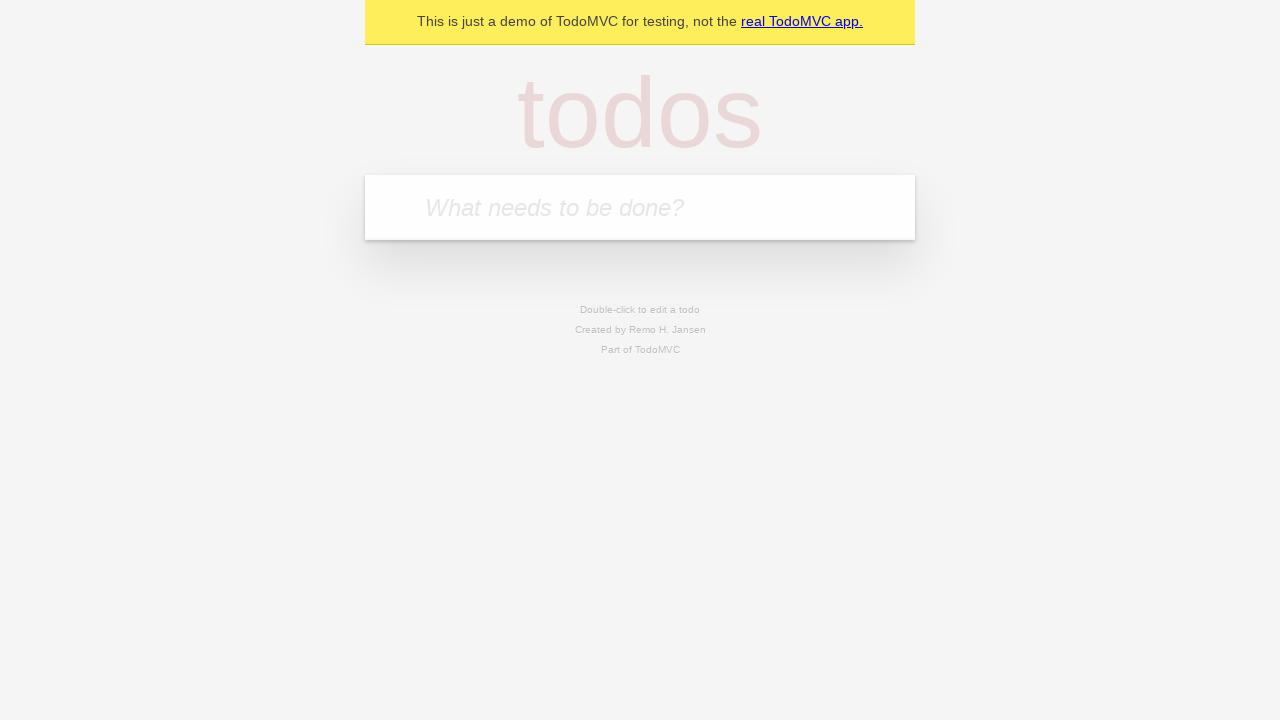

Filled todo input with 'buy some cheese' on internal:attr=[placeholder="What needs to be done?"i]
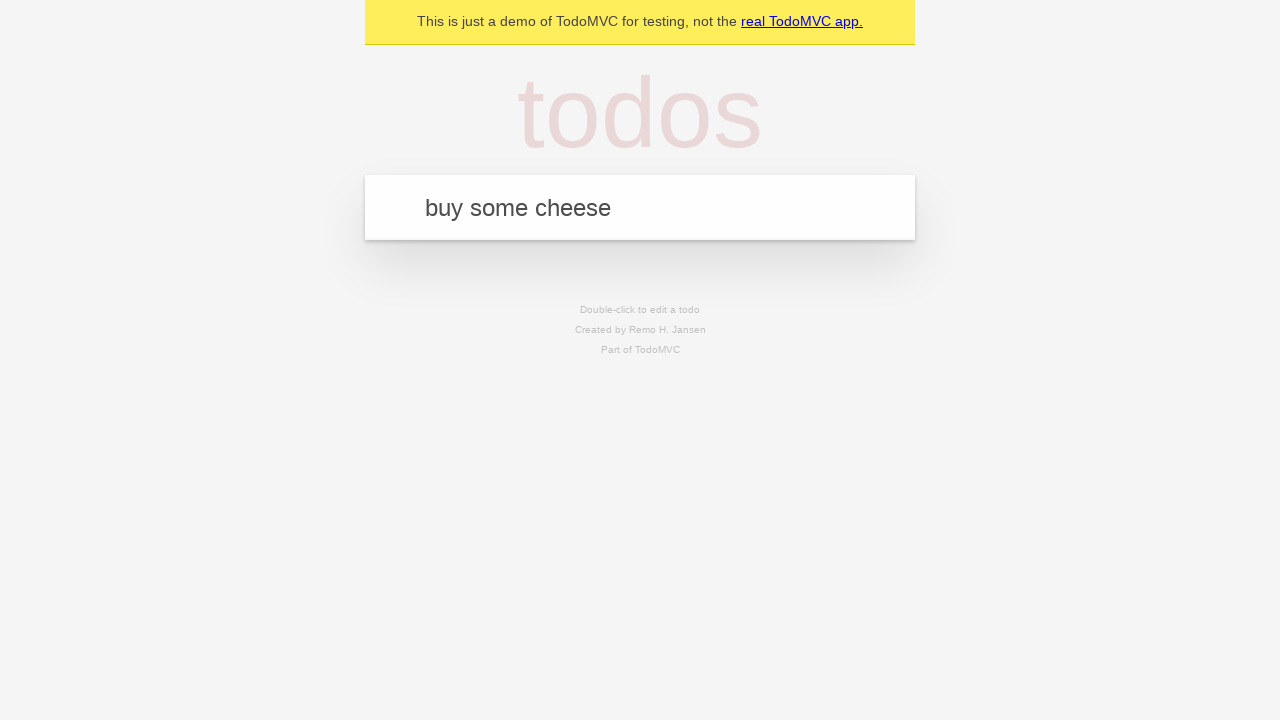

Pressed Enter to add todo 'buy some cheese' on internal:attr=[placeholder="What needs to be done?"i]
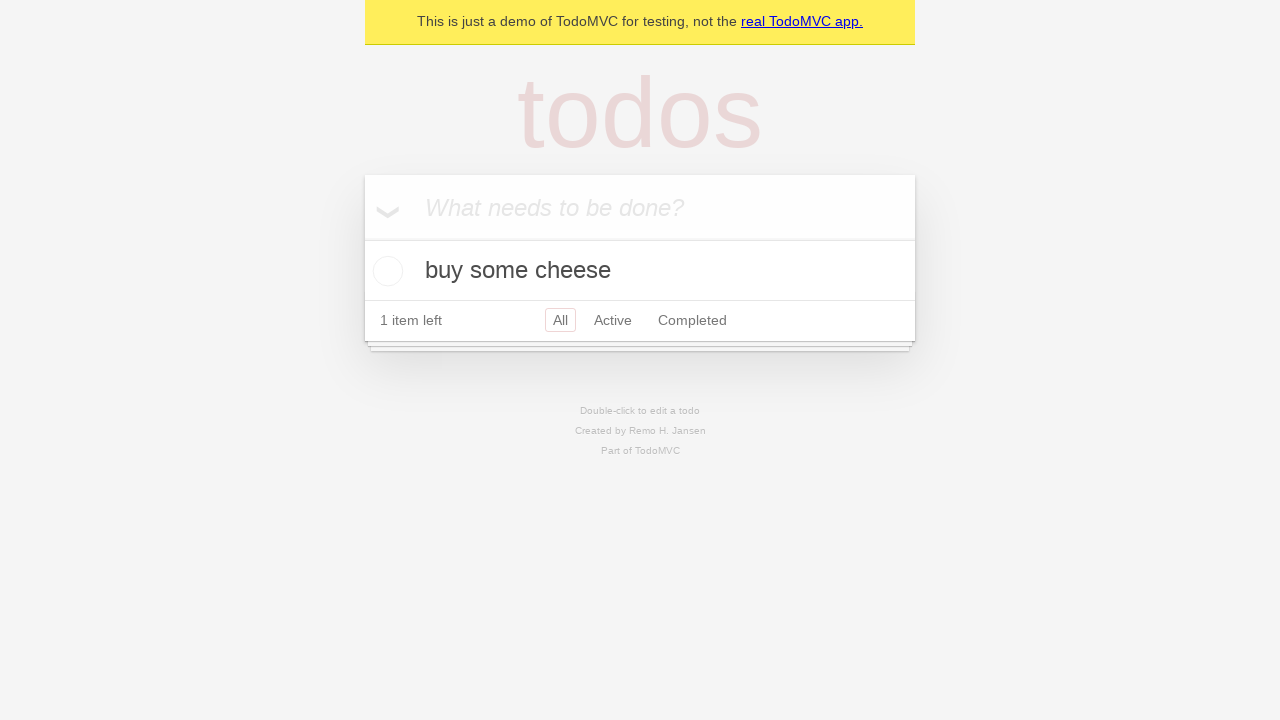

Filled todo input with 'feed the cat' on internal:attr=[placeholder="What needs to be done?"i]
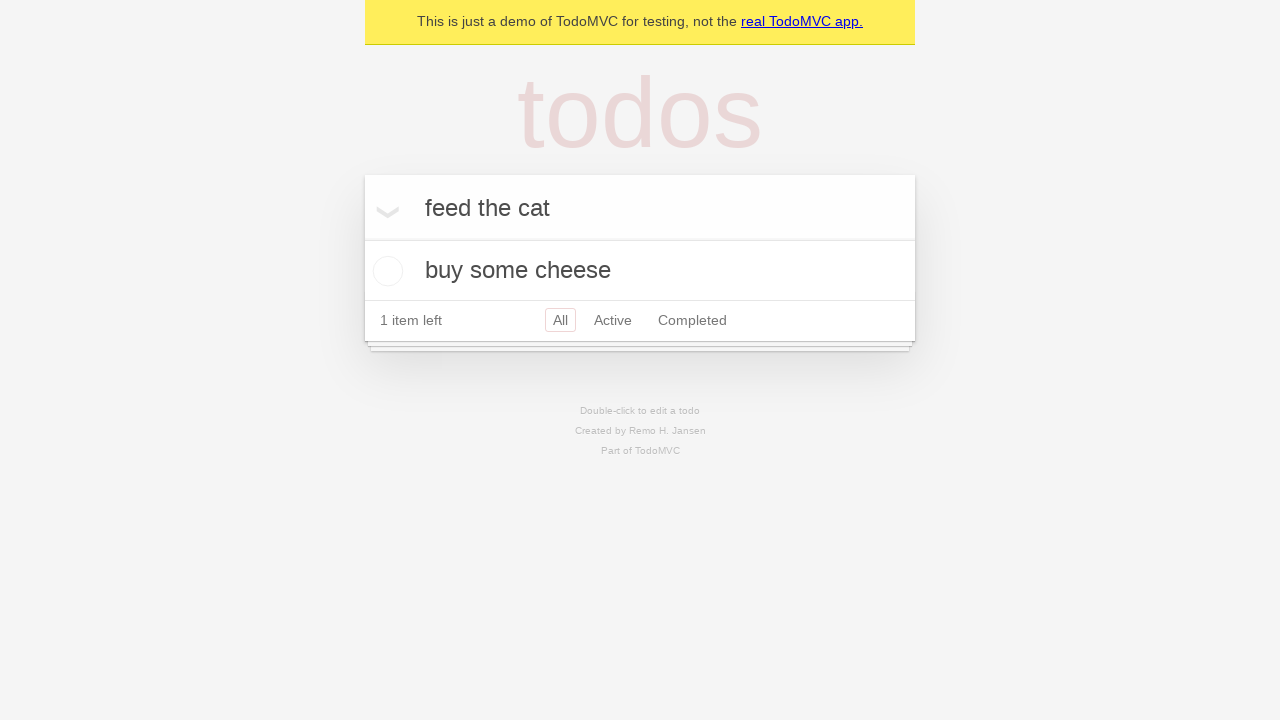

Pressed Enter to add todo 'feed the cat' on internal:attr=[placeholder="What needs to be done?"i]
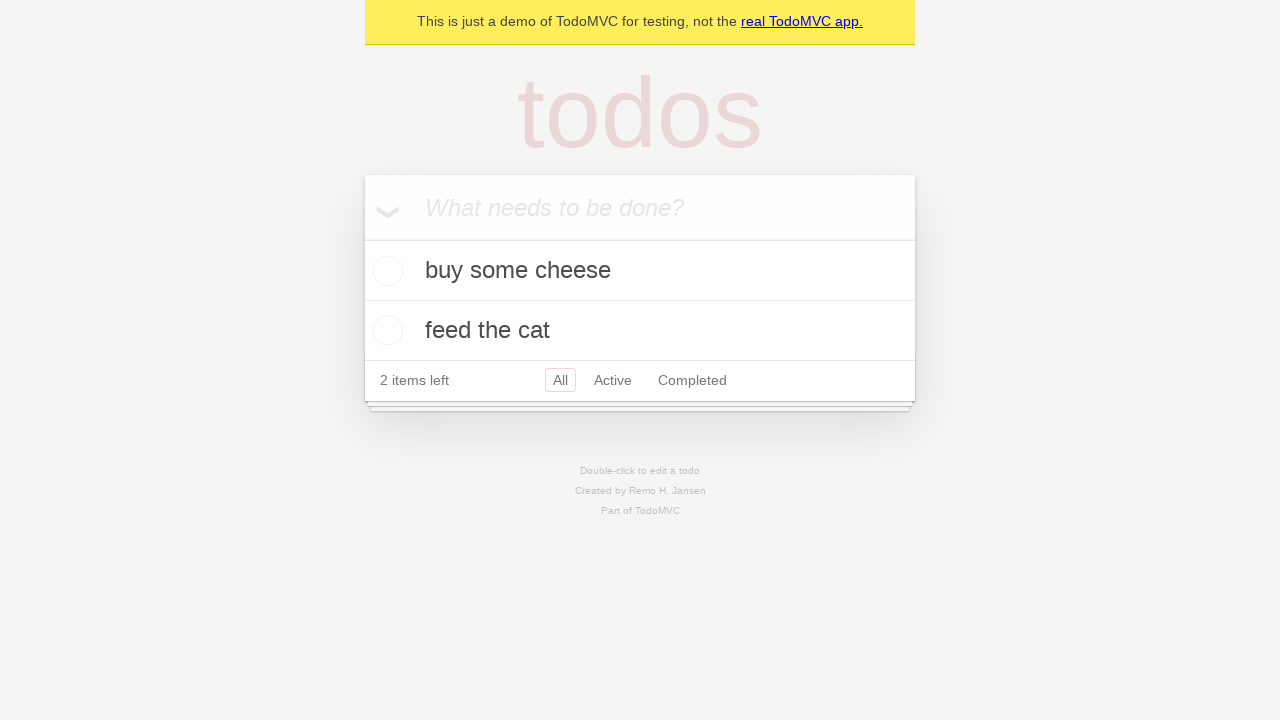

Filled todo input with 'book a doctors appointment' on internal:attr=[placeholder="What needs to be done?"i]
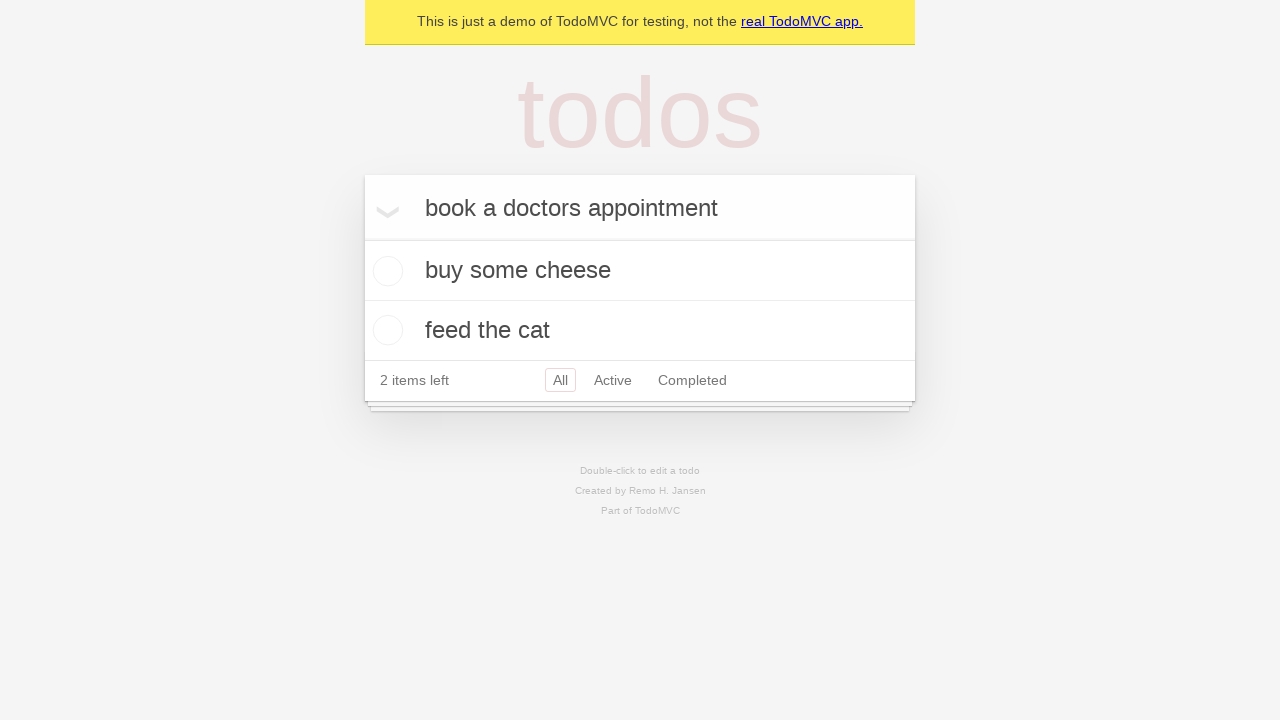

Pressed Enter to add todo 'book a doctors appointment' on internal:attr=[placeholder="What needs to be done?"i]
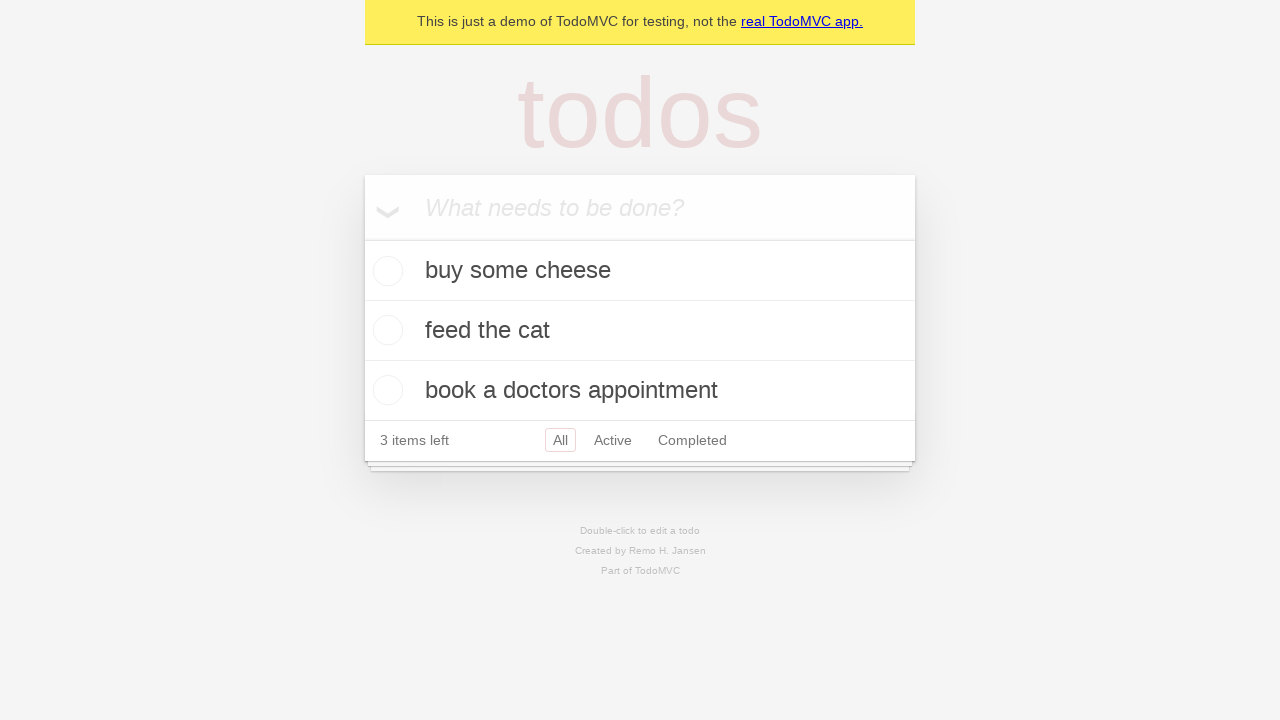

Checked the first todo item as completed at (385, 271) on .todo-list li .toggle >> nth=0
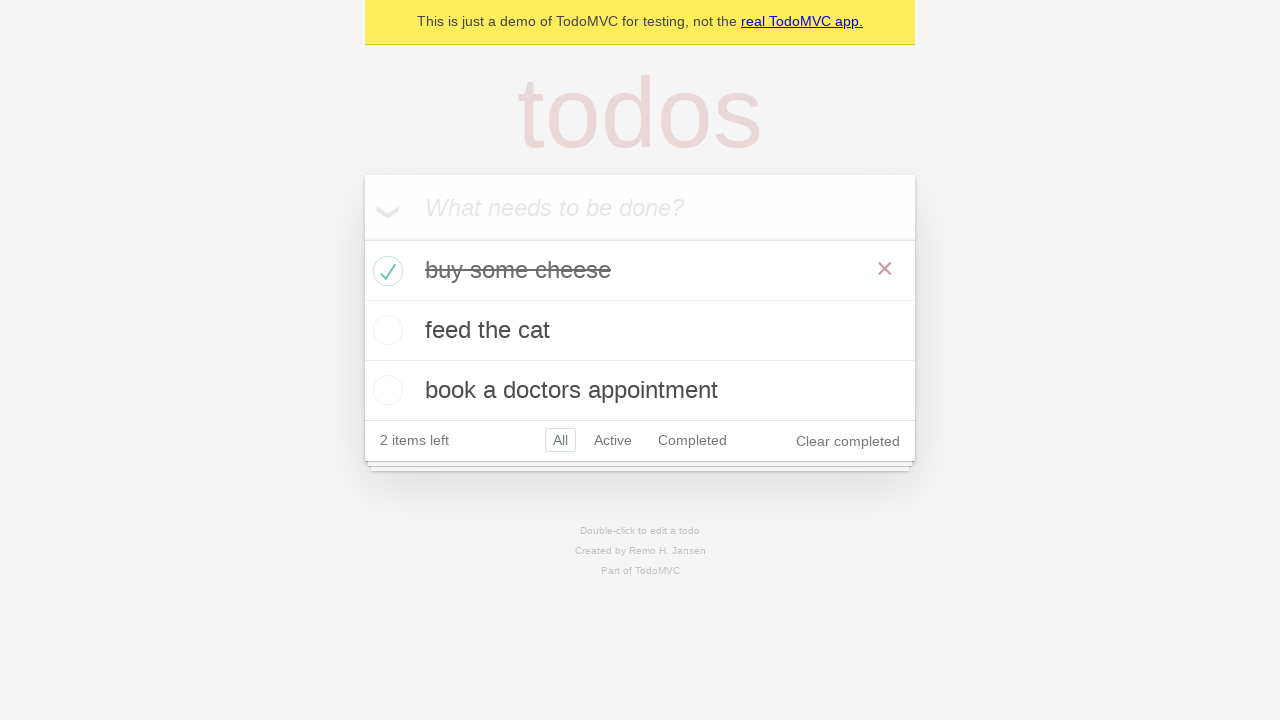

Clear completed button appeared on the page
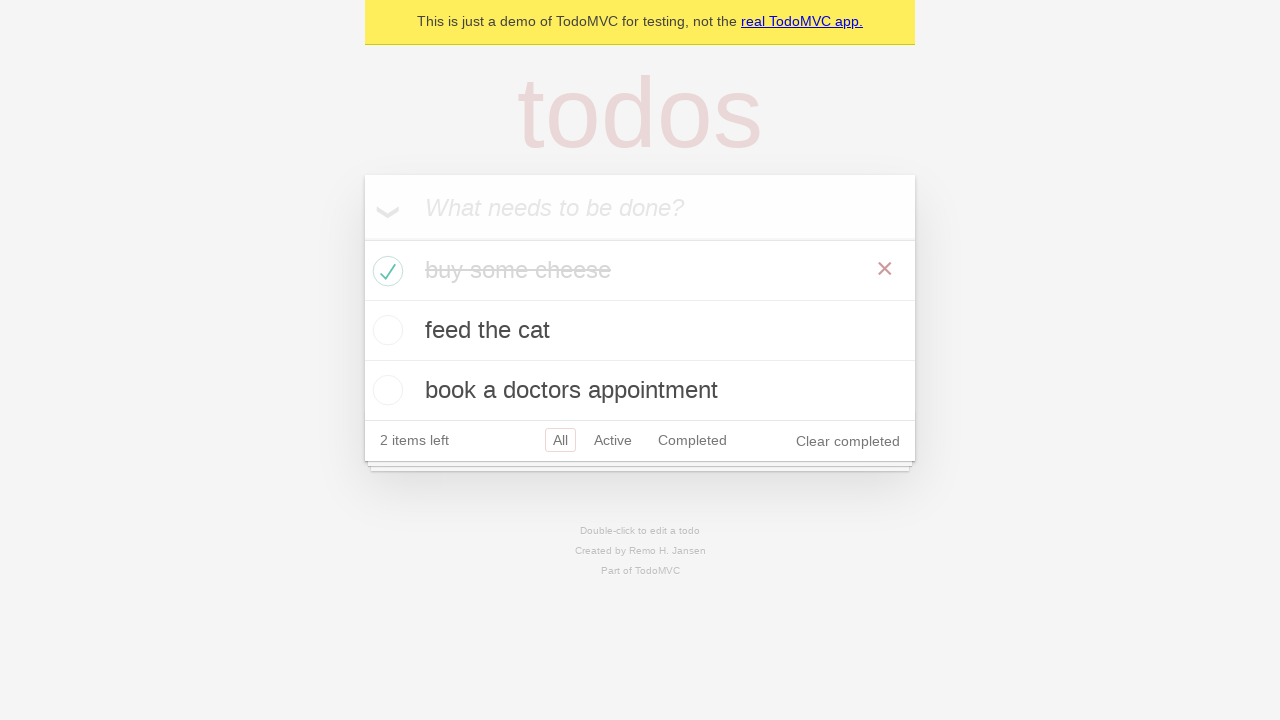

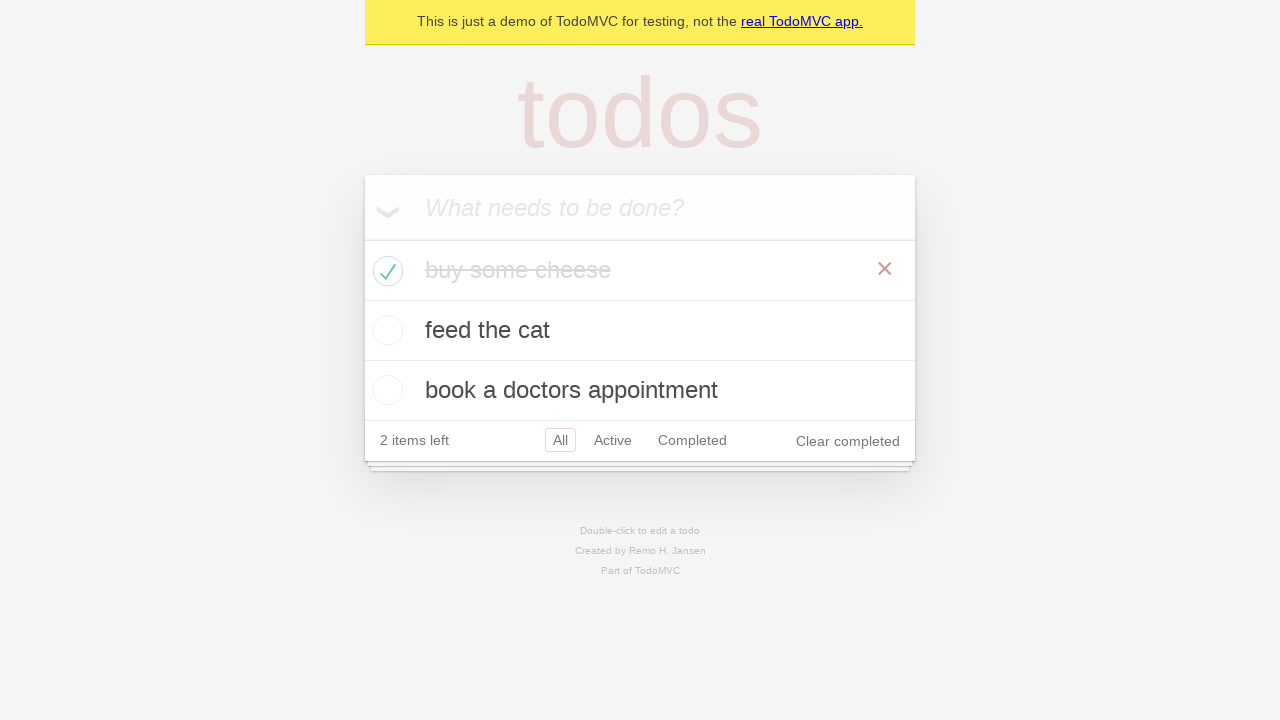